Tests locating elements using text-based CSS selector

Starting URL: https://www.orangehrm.com/en/30-day-free-trial

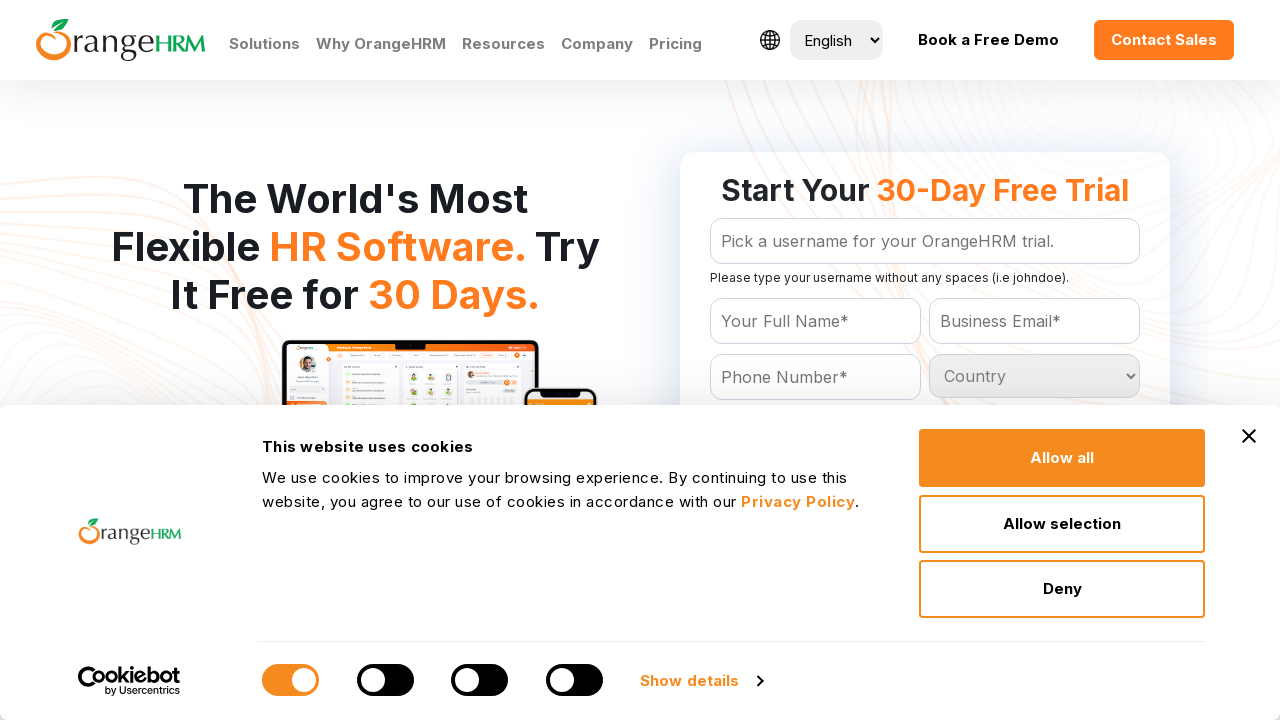

Navigated to OrangeHRM 30-day free trial page
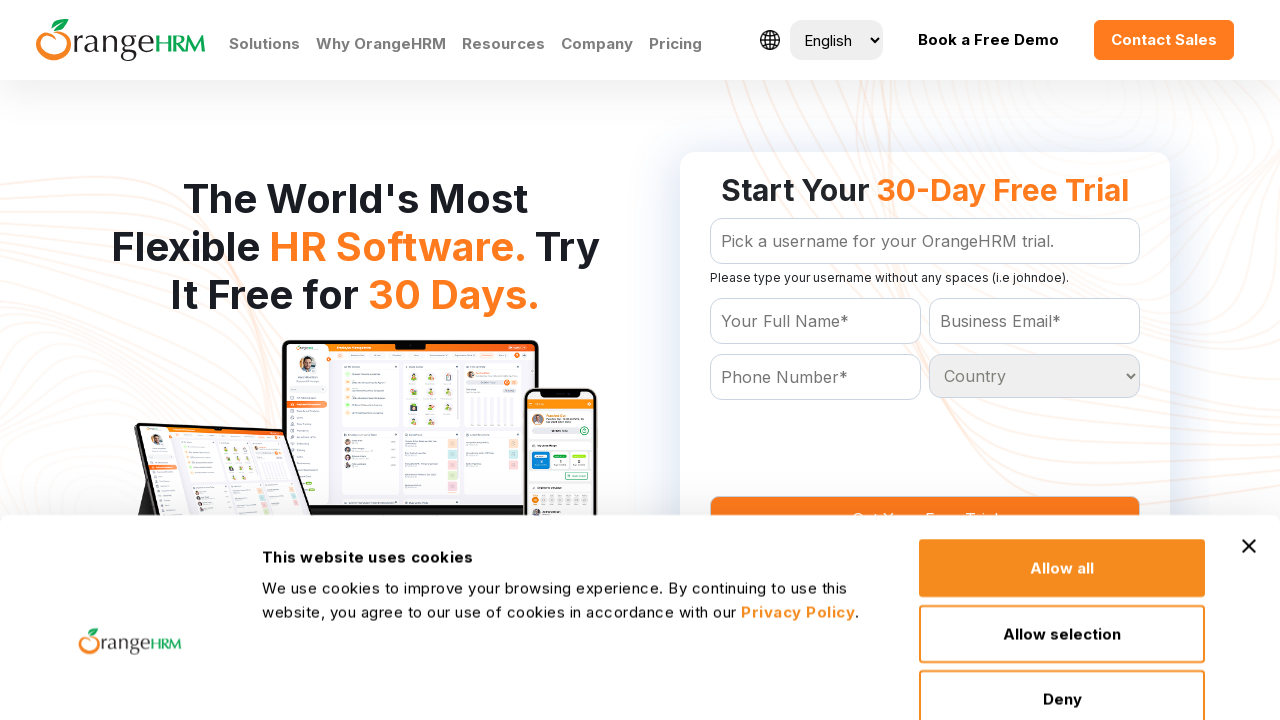

Located element using text-based CSS selector 'Contact Sales' and extracted text content
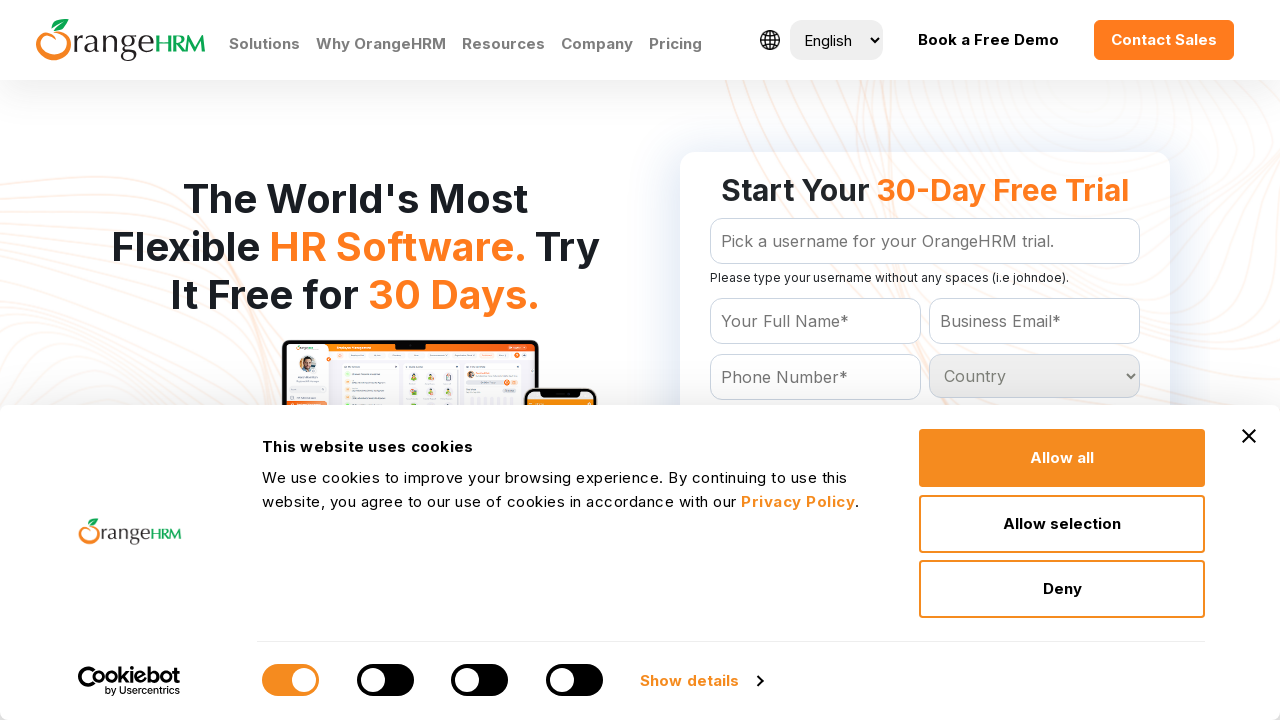

Printed extracted text content: Contact Sales
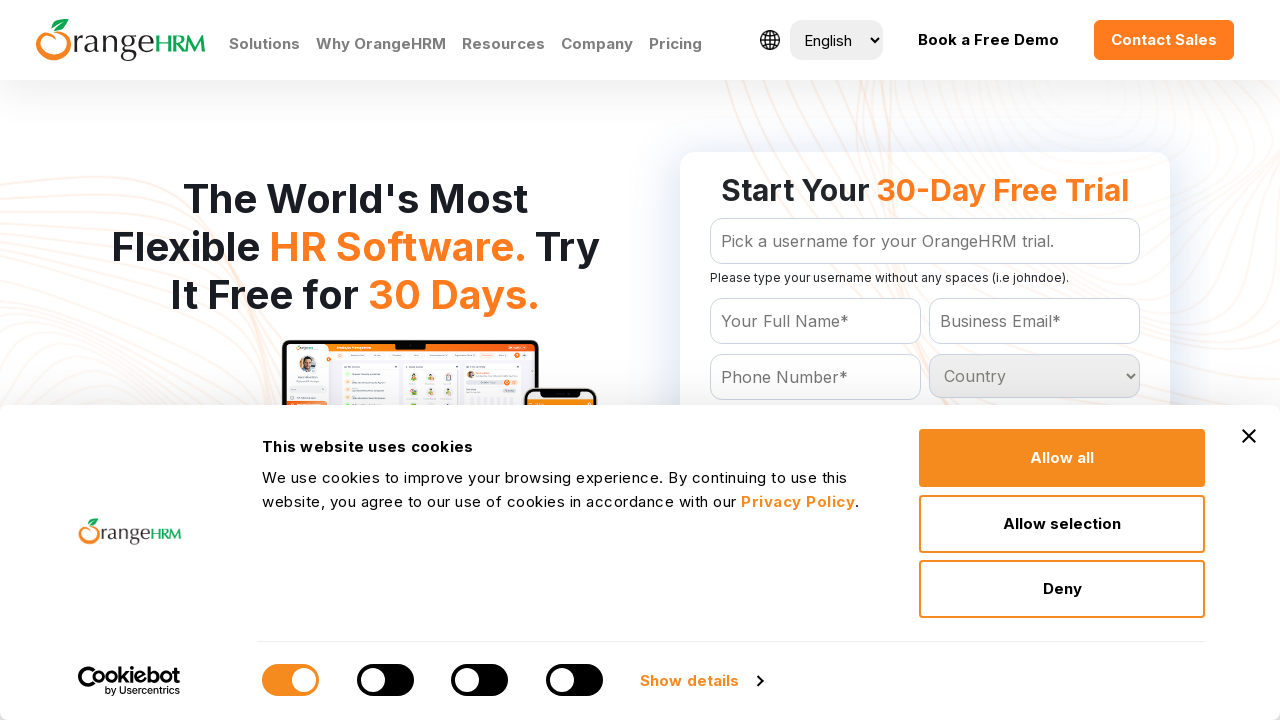

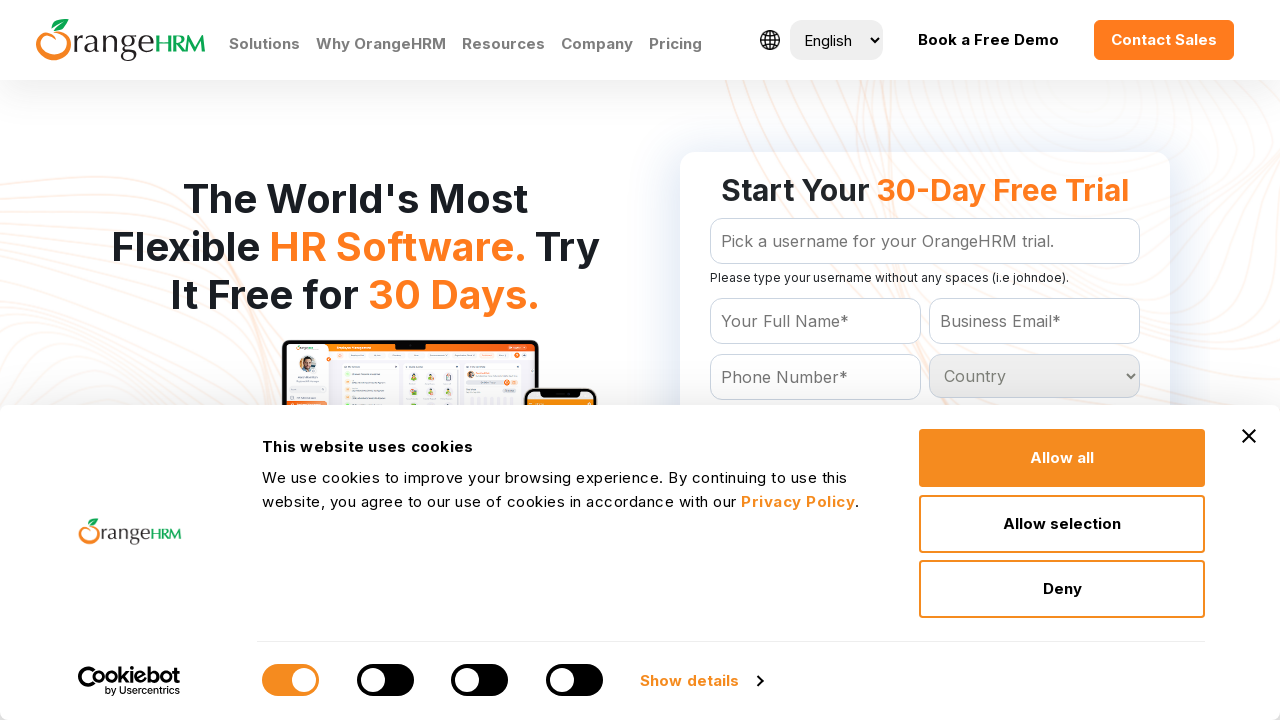